Tests drag and drop functionality using selector

Starting URL: https://the-internet.herokuapp.com/drag_and_drop

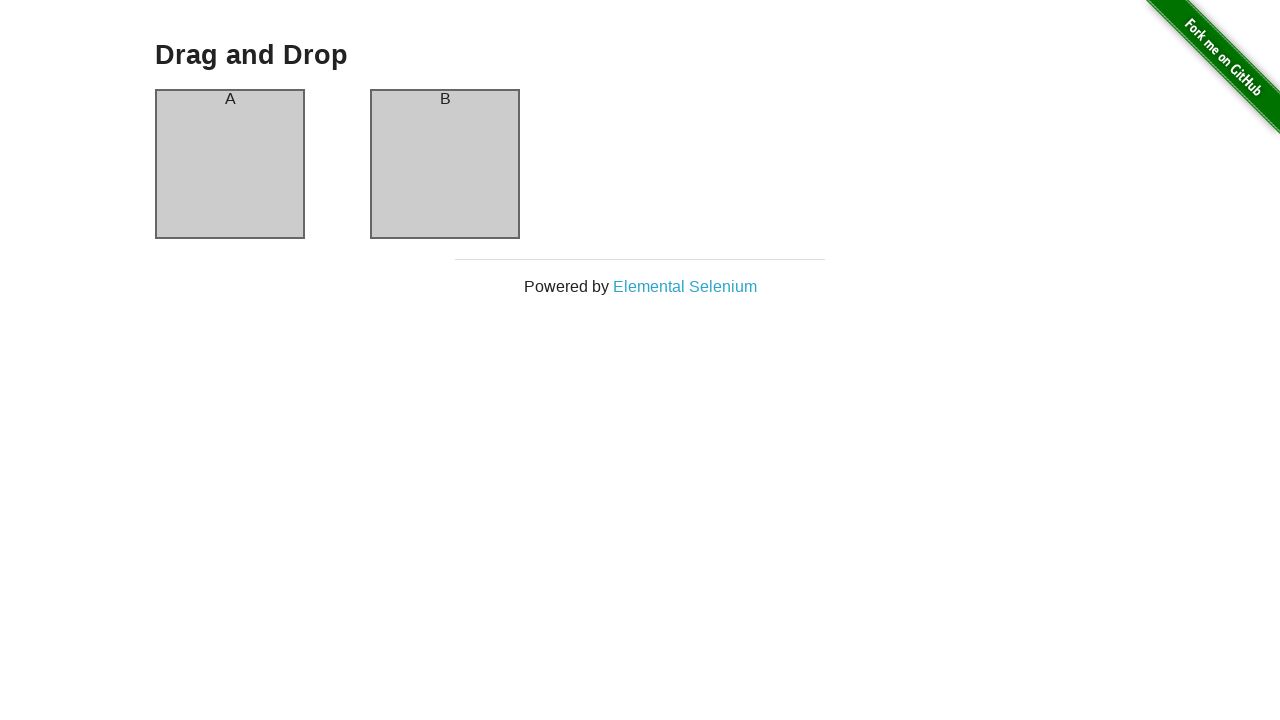

Dragged column A to column B at (445, 164)
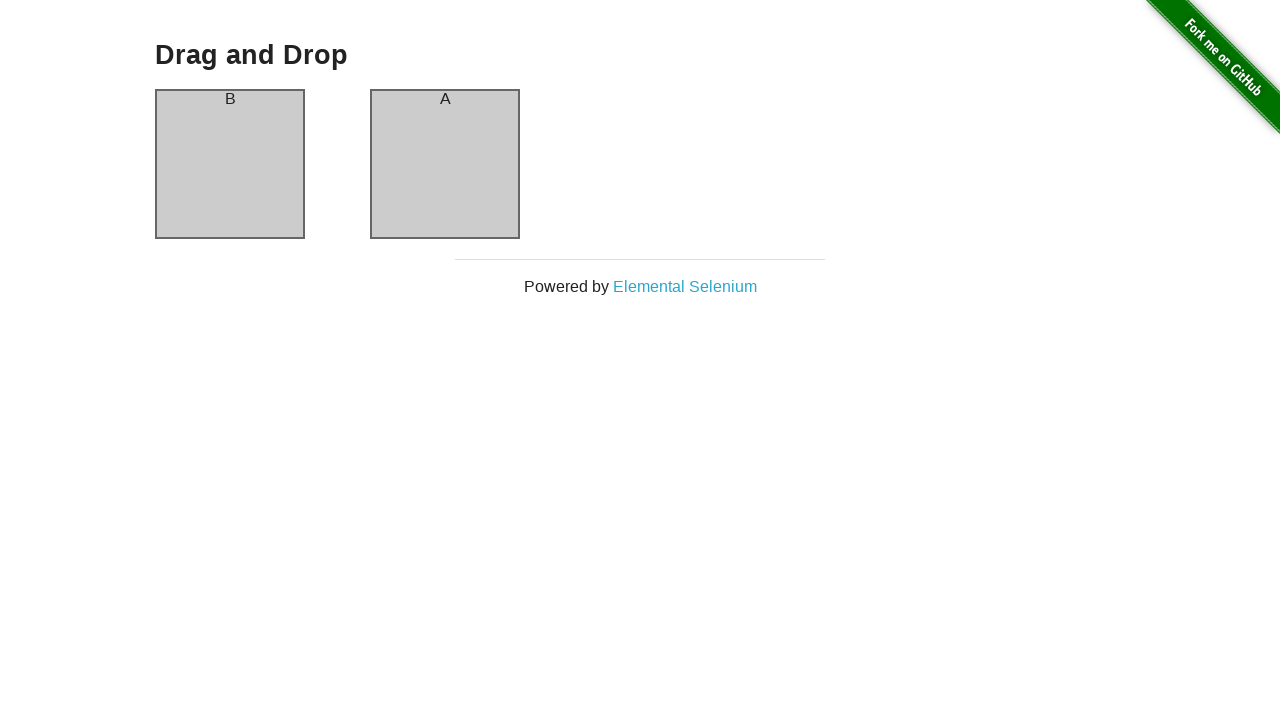

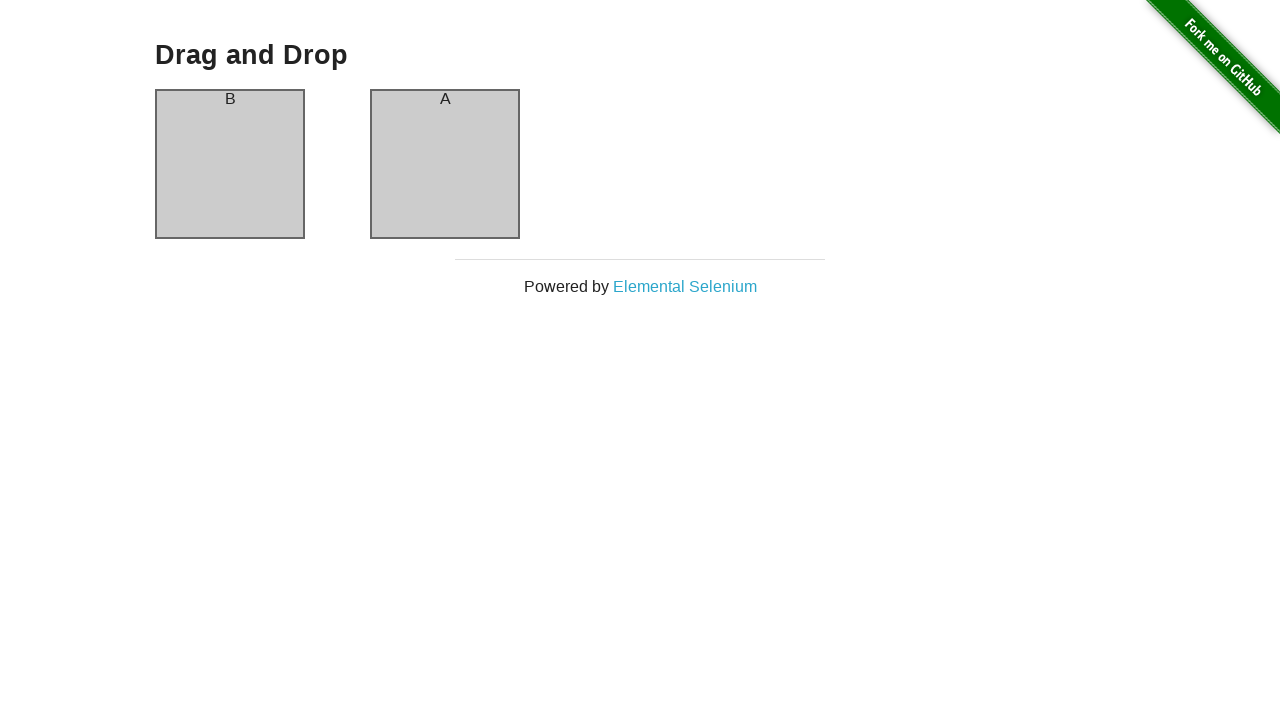